Tests radio button element interactions by verifying the radio button is enabled and displayed, then clicking it and confirming the selection state changes from unselected to selected.

Starting URL: http://syntaxprojects.com/basic-radiobutton-demo.php

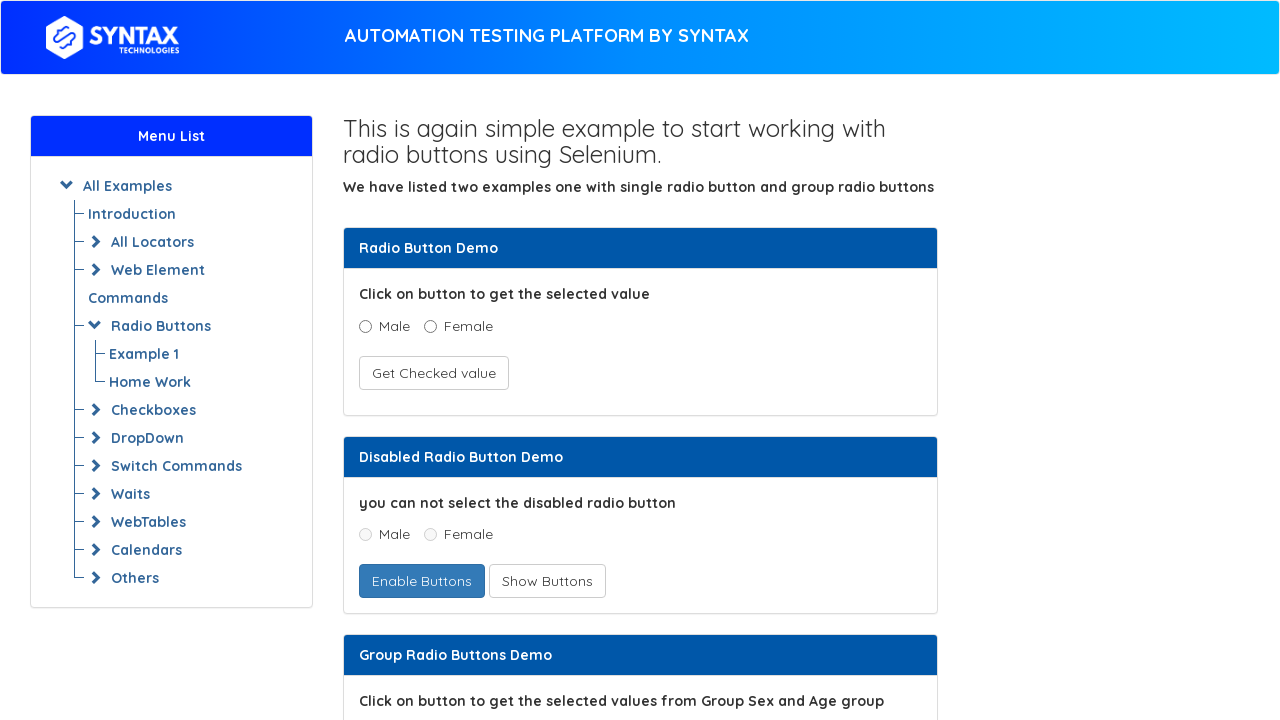

Located age radio button for 5-15 age range
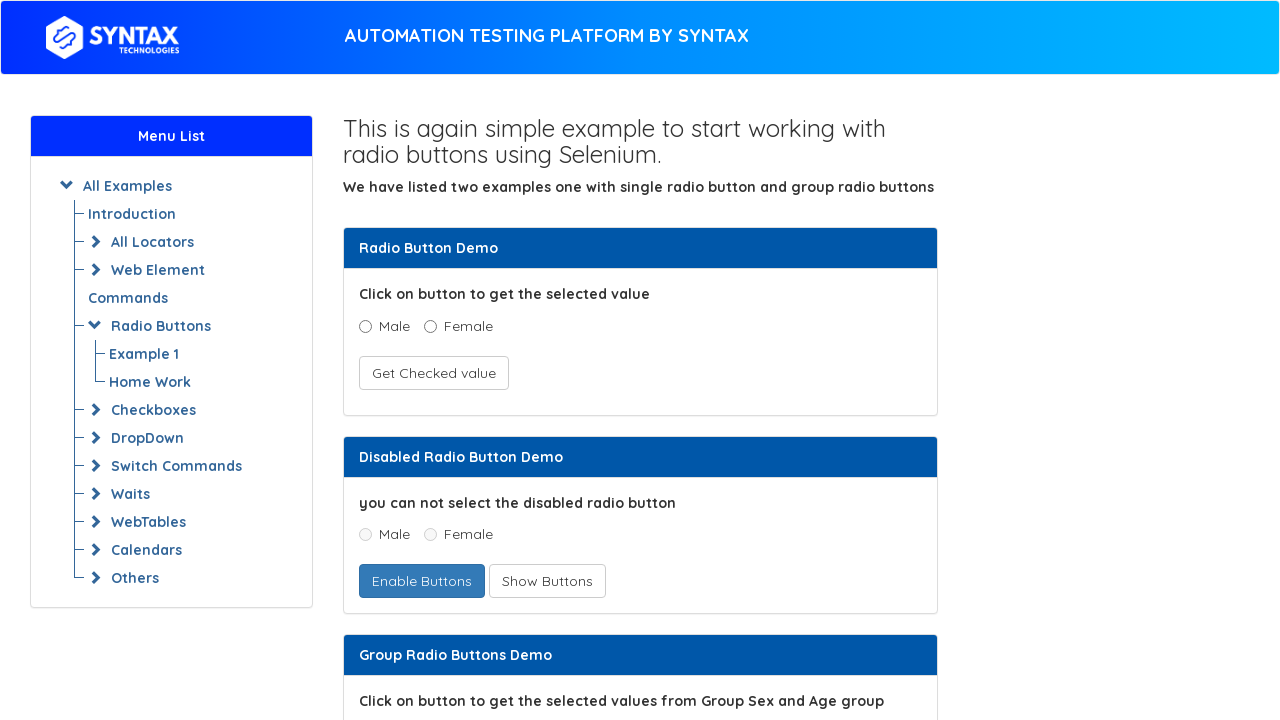

Verified radio button is enabled
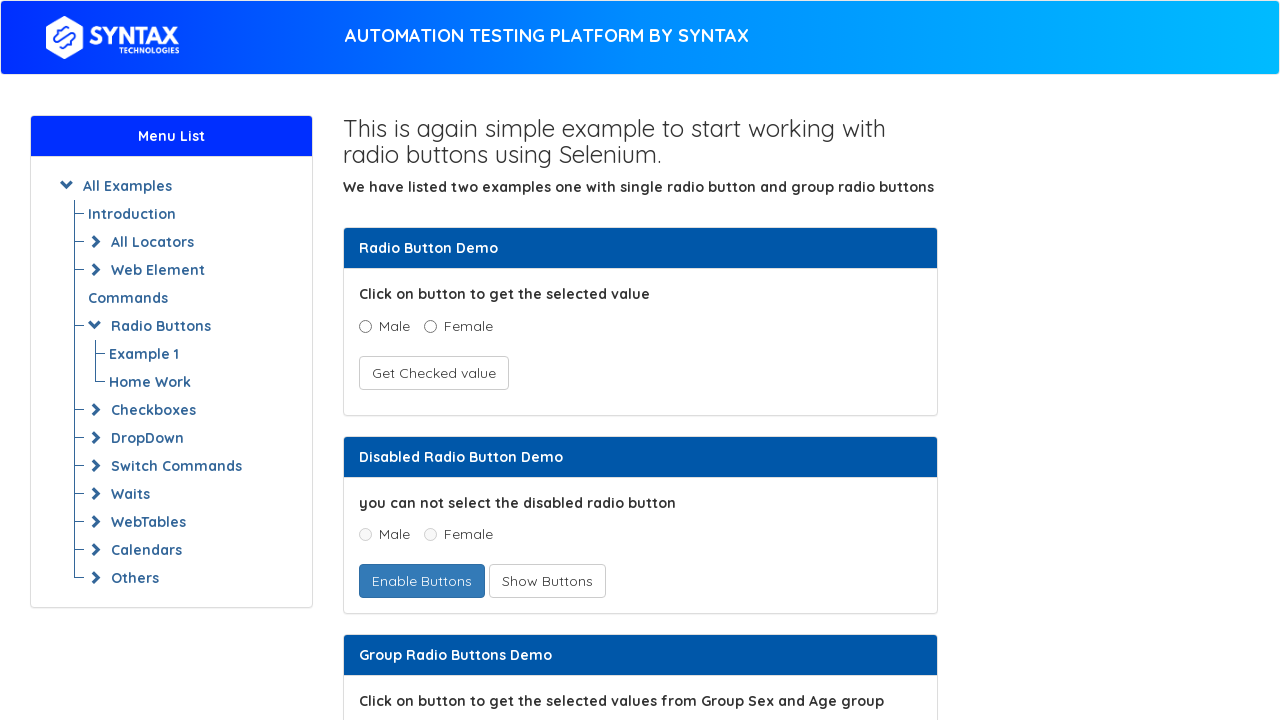

Verified radio button is visible and displayed
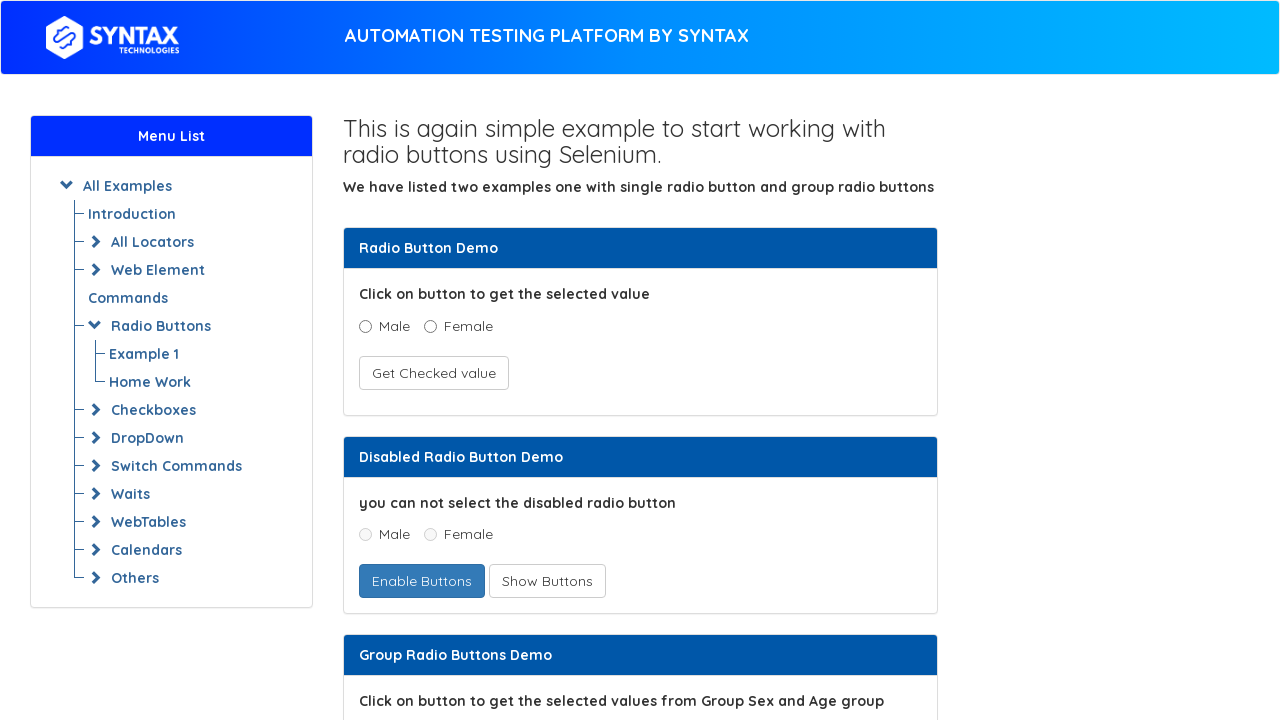

Verified radio button is unselected initially
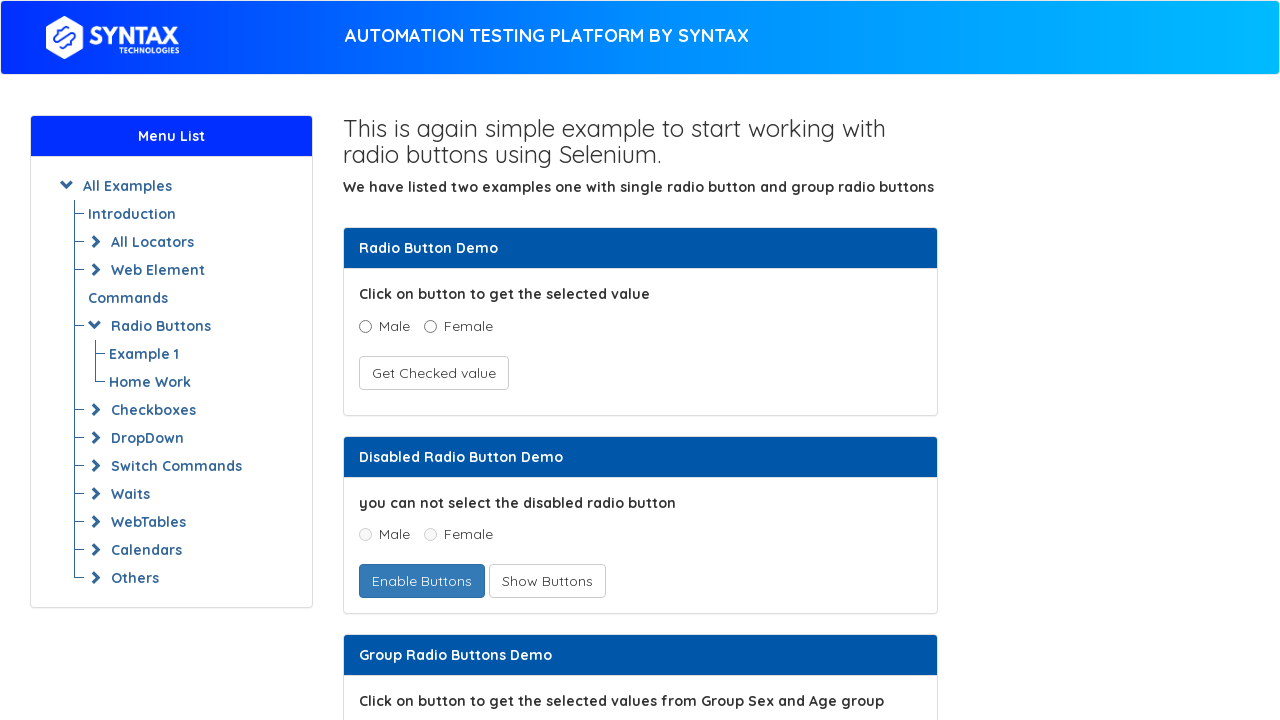

Clicked the age radio button for 5-15 age range at (438, 360) on input[value='5 - 15']
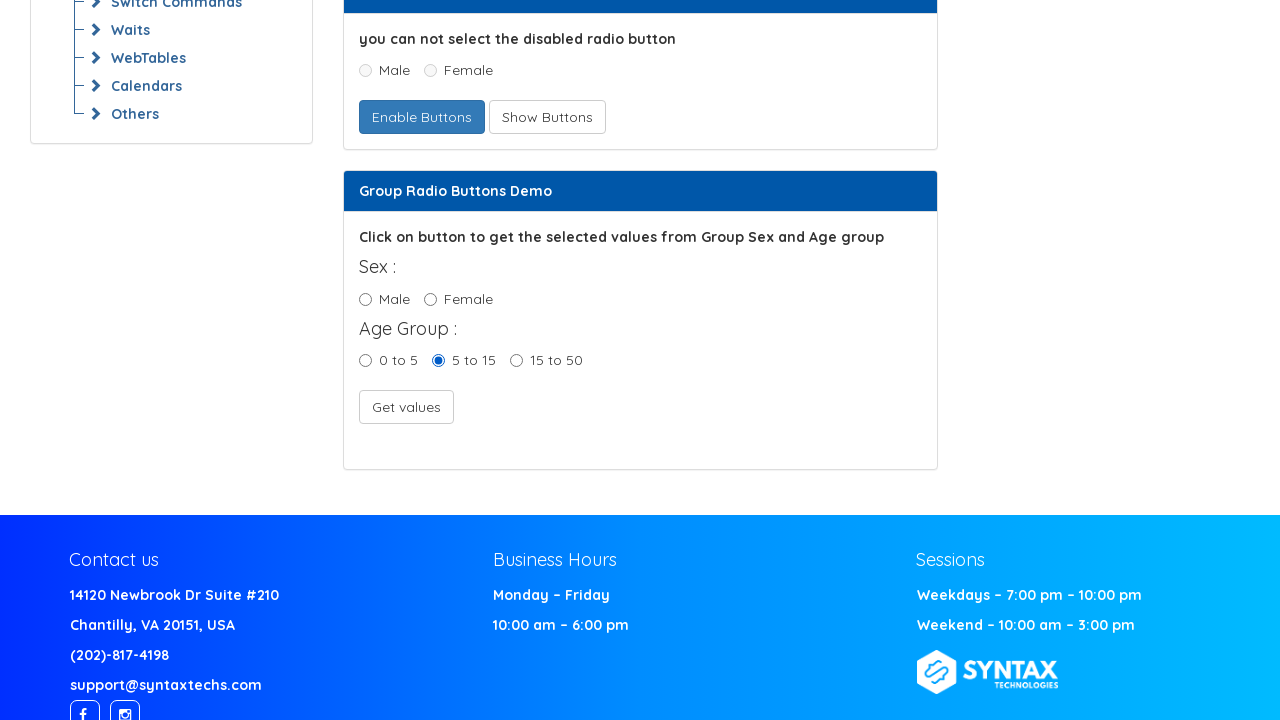

Verified radio button is now selected after clicking
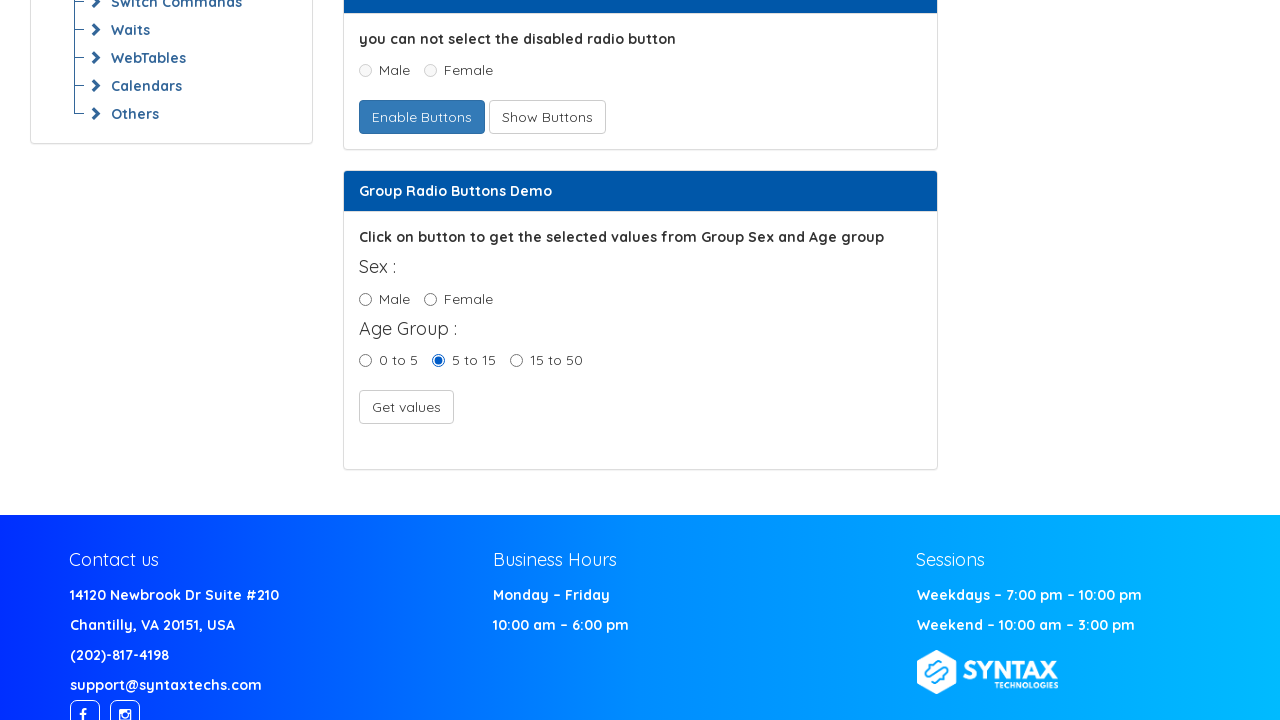

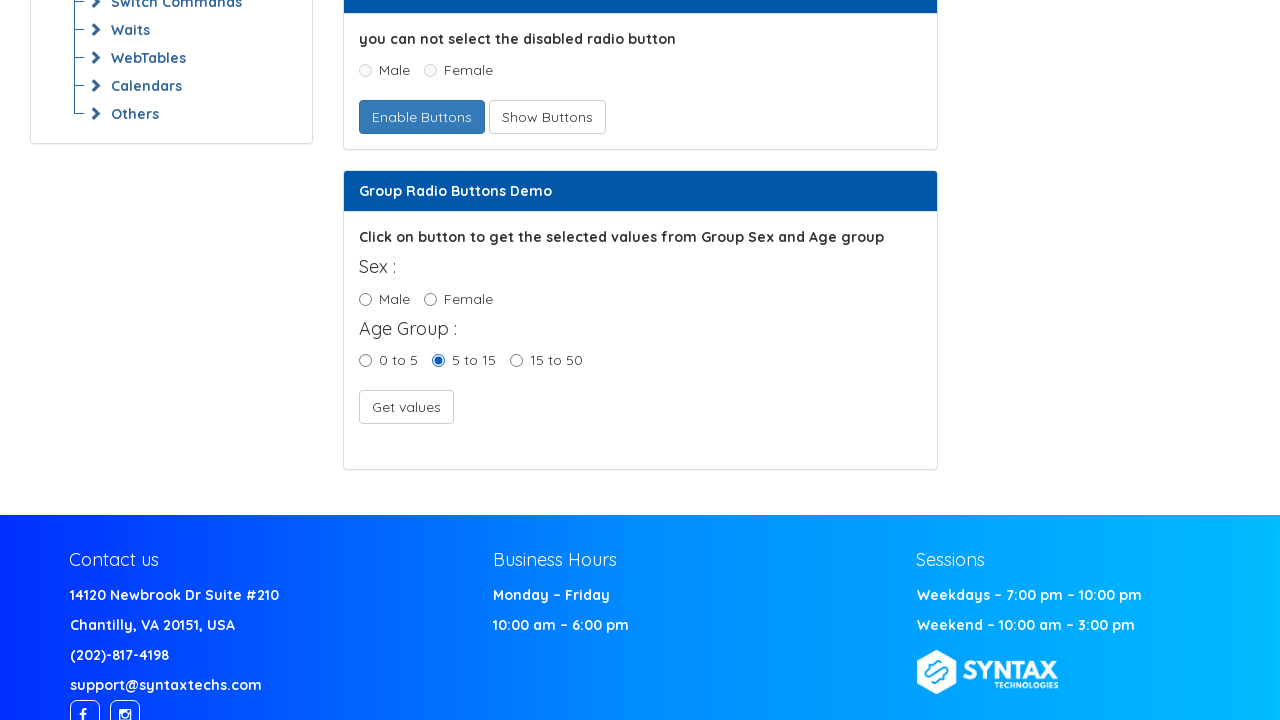